Tests JavaScript confirm dialog by clicking the JS Confirm button, dismissing the confirm dialog, and verifying the Cancel result message

Starting URL: https://the-internet.herokuapp.com/javascript_alerts

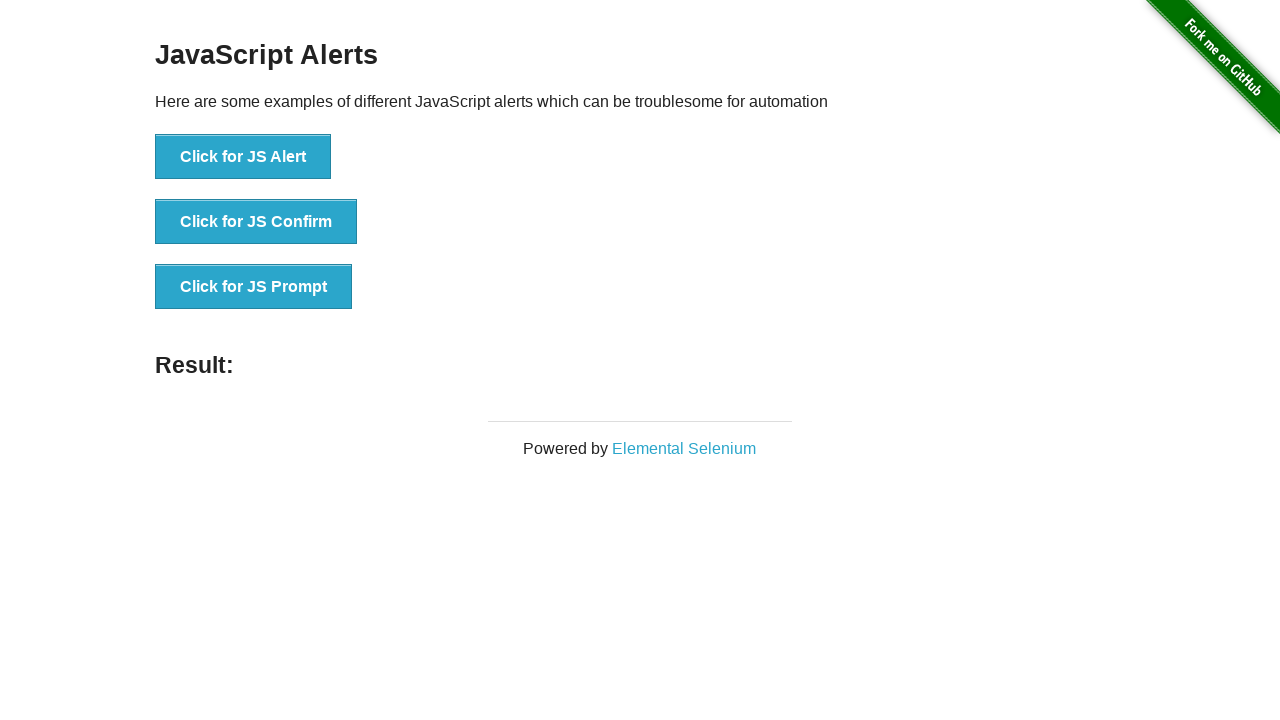

Set up dialog handler to dismiss confirm dialog
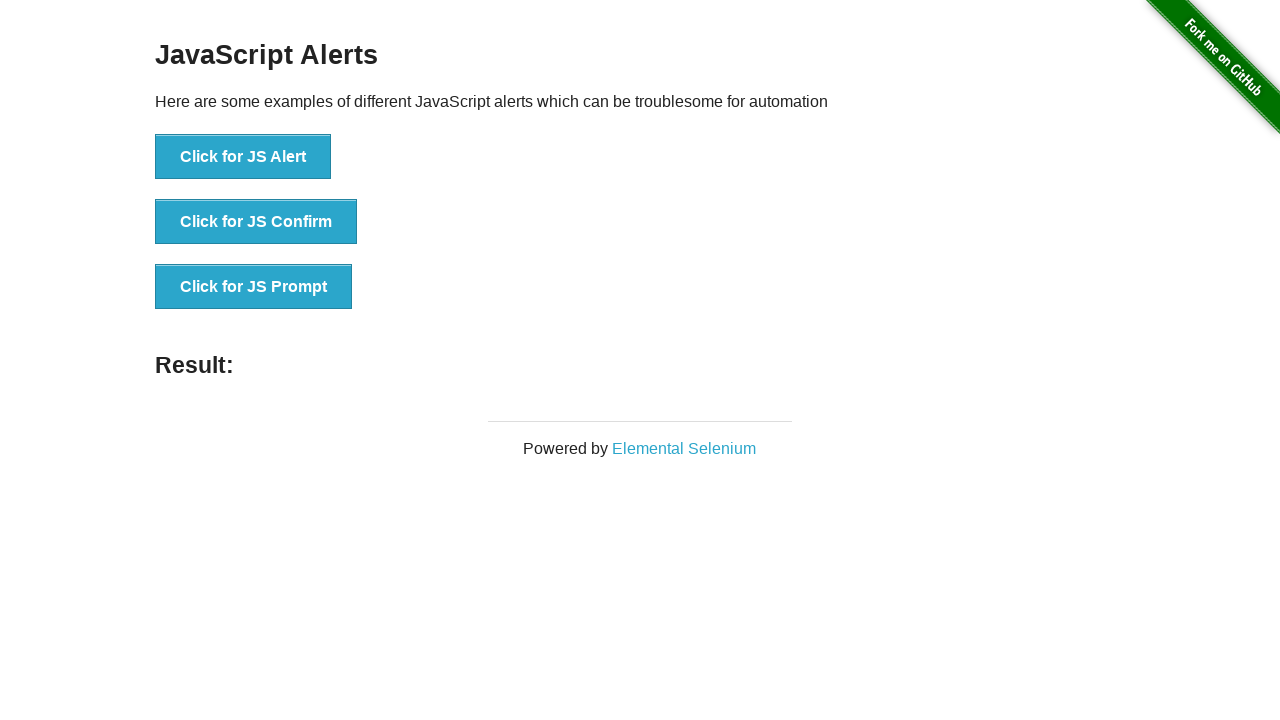

Clicked JS Confirm button at (256, 222) on xpath=//button[@onclick='jsConfirm()']
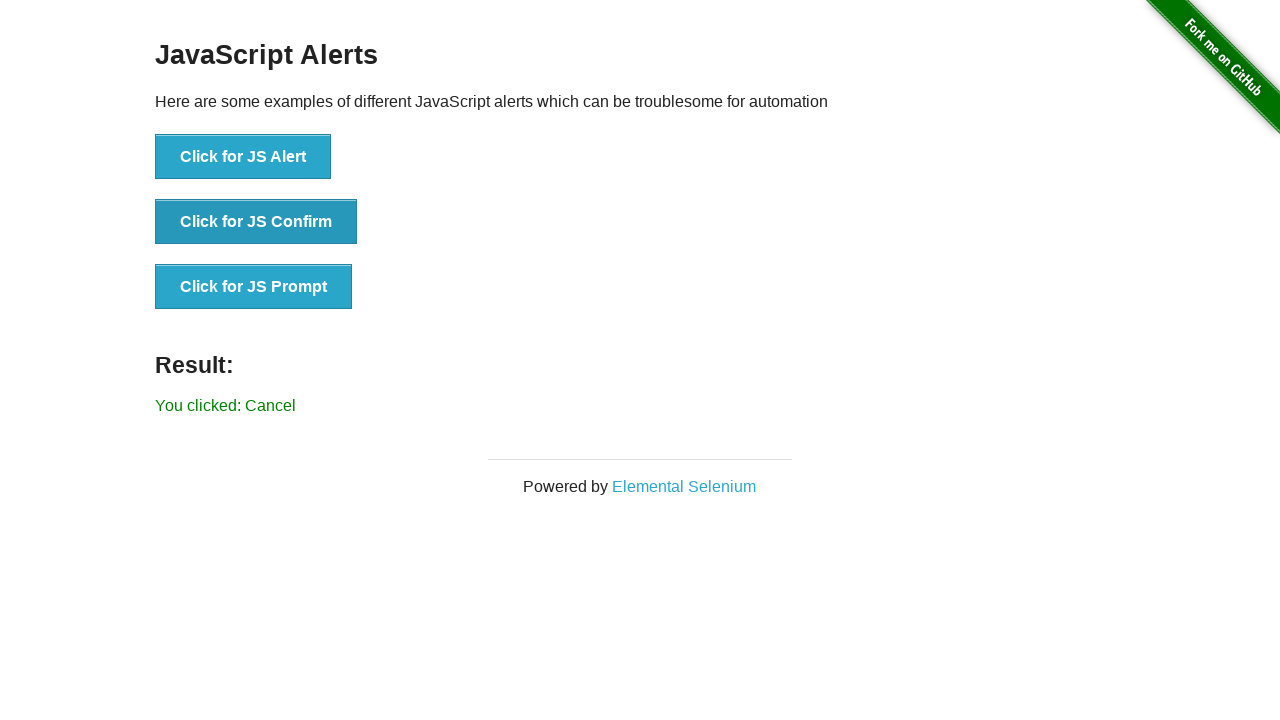

Confirm dialog dismissed and result message loaded
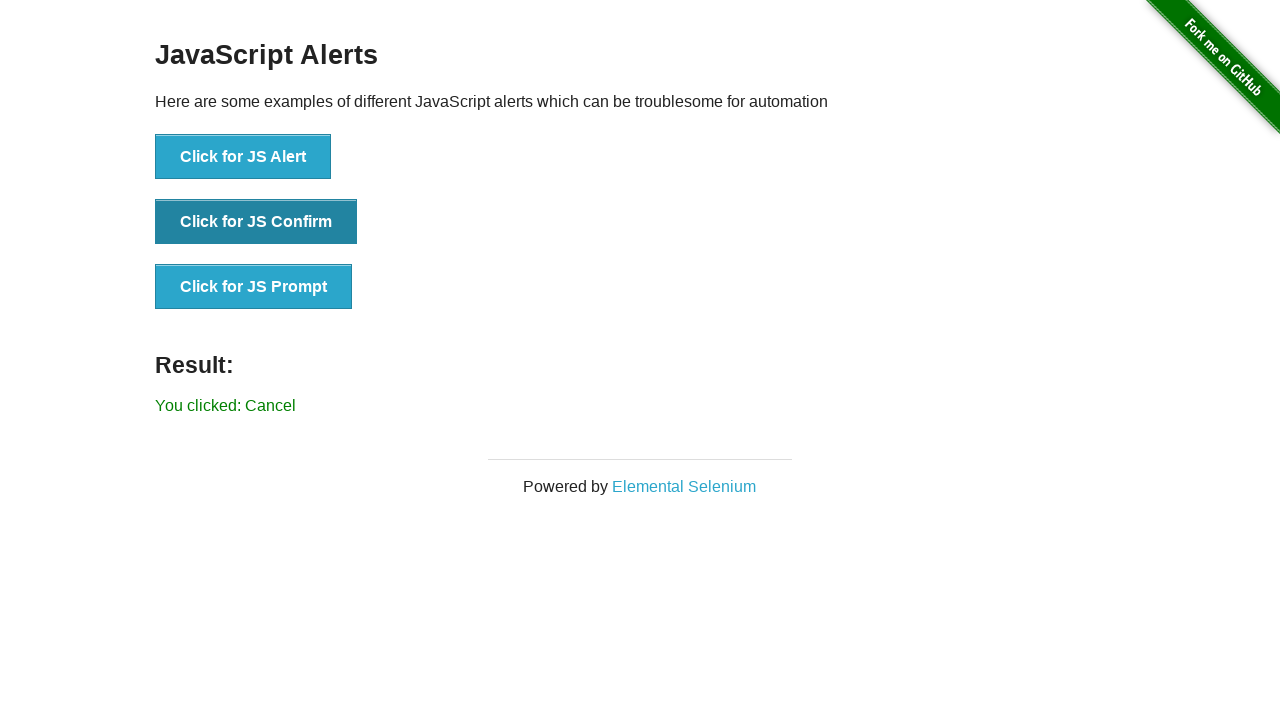

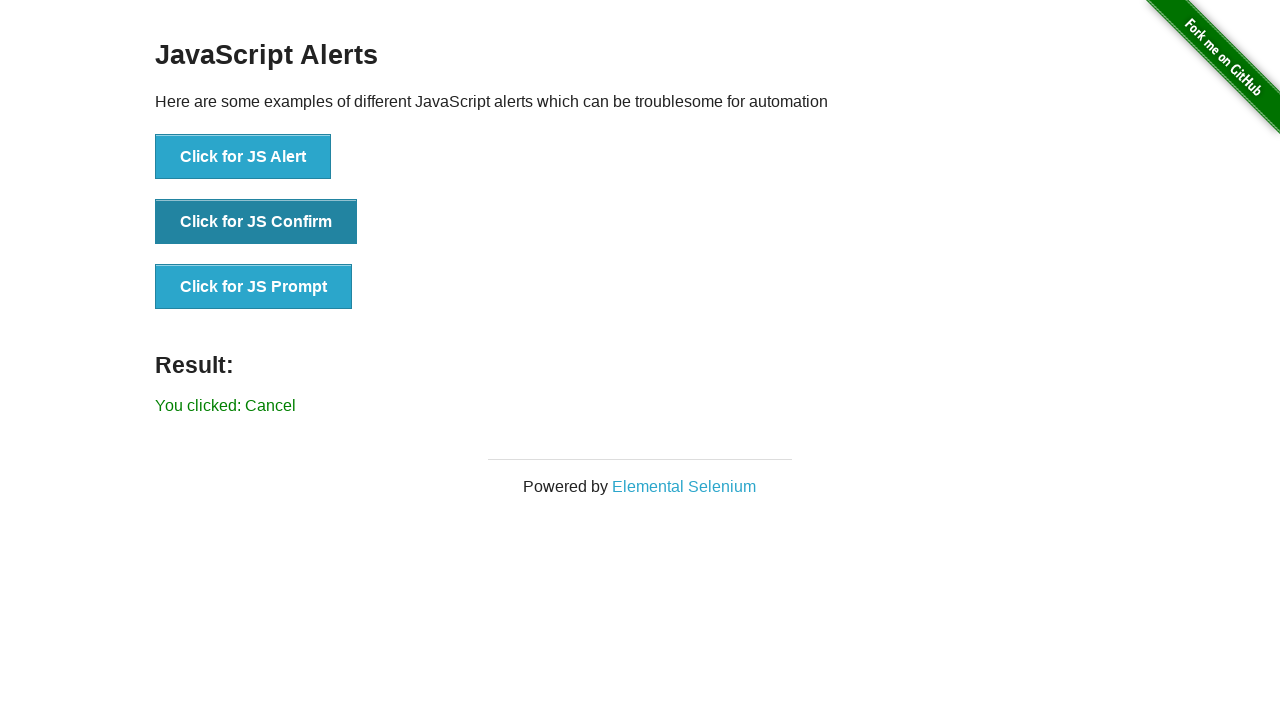